Tests navigating to store page and clicking on a product with 5-star rating

Starting URL: https://atid.store/

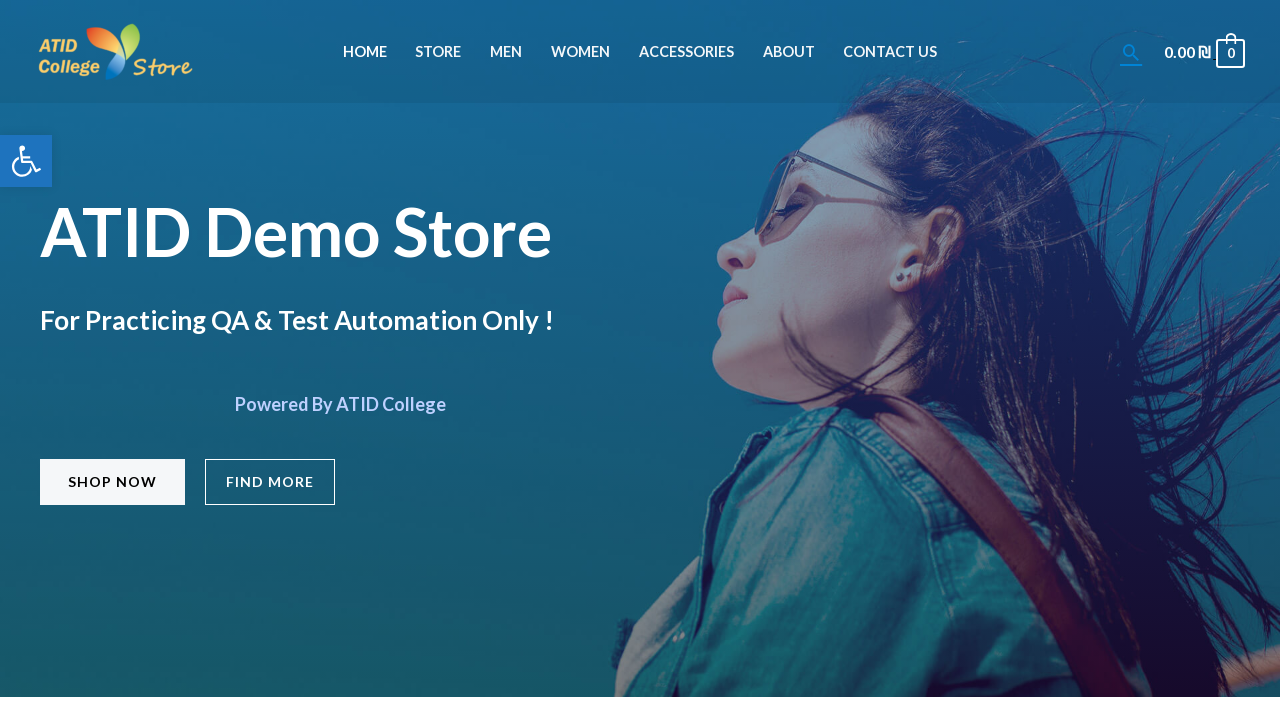

Clicked on store page navigation menu item at (438, 52) on xpath=//*[@id='menu-item-45']/a
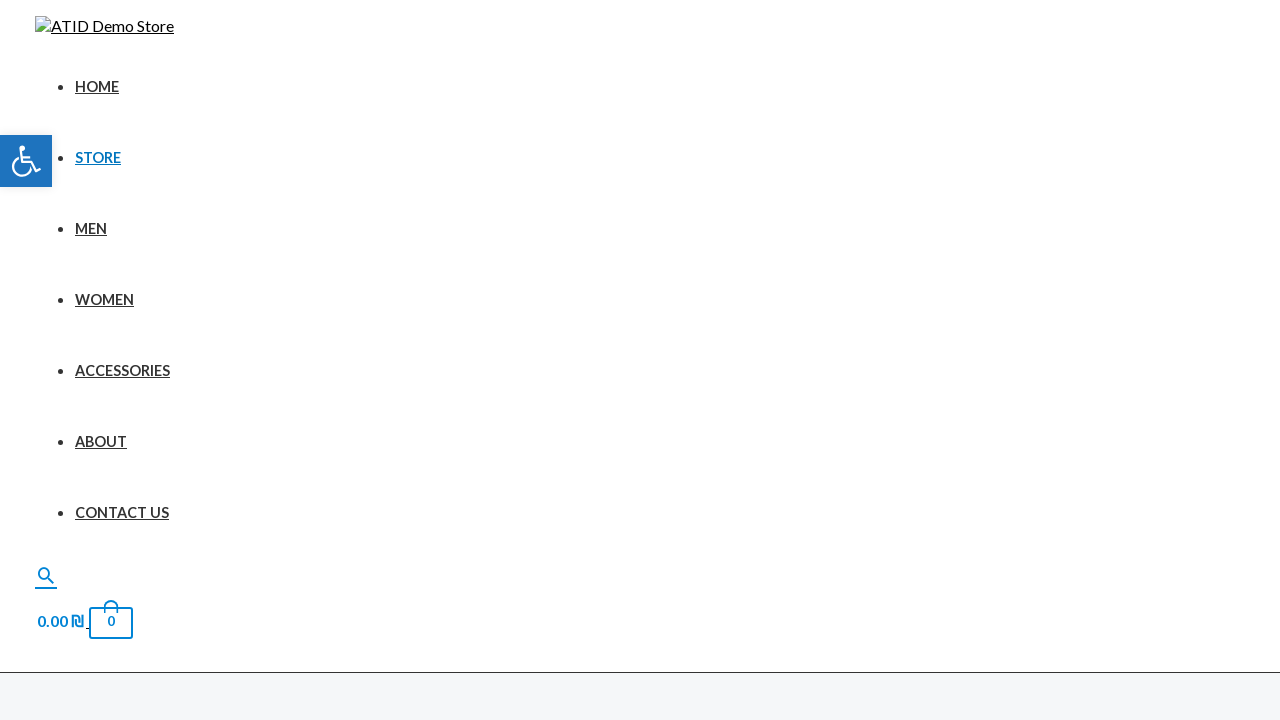

Clicked on Boho Bangle Bracelet product with 5-star rating at (590, 361) on xpath=//span[contains(text(),'Boho Bangle Bracelet')]
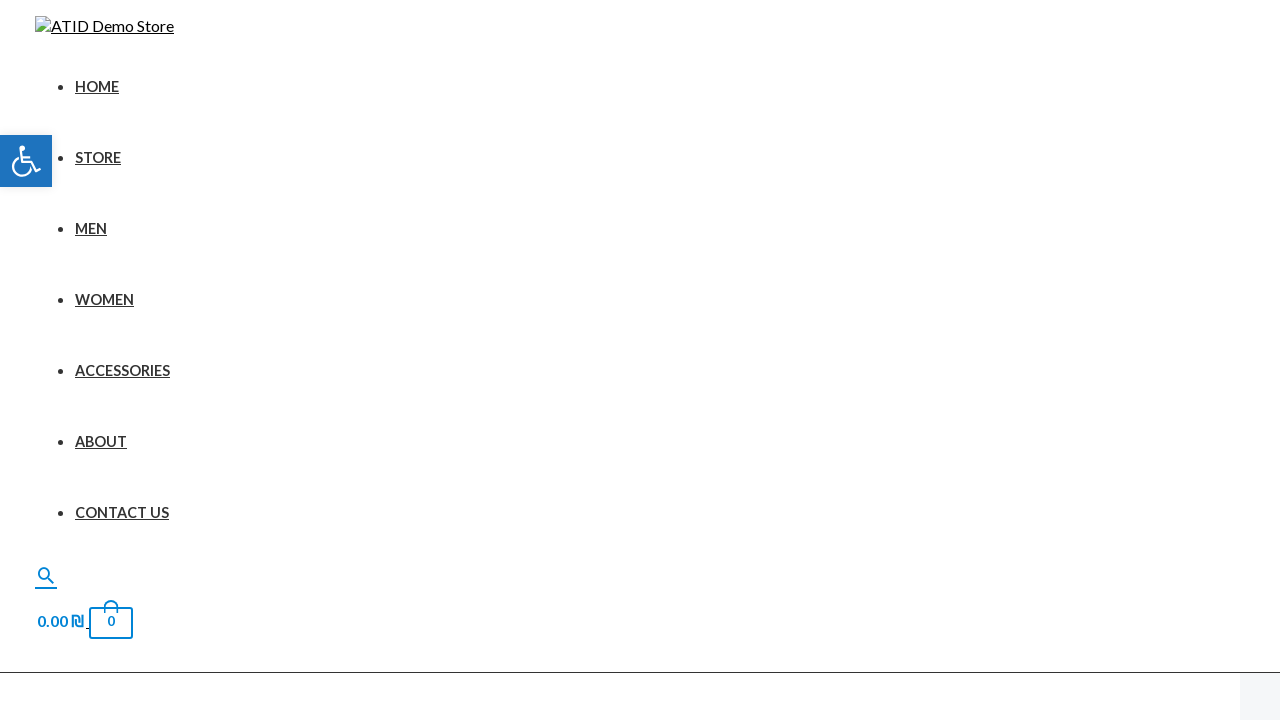

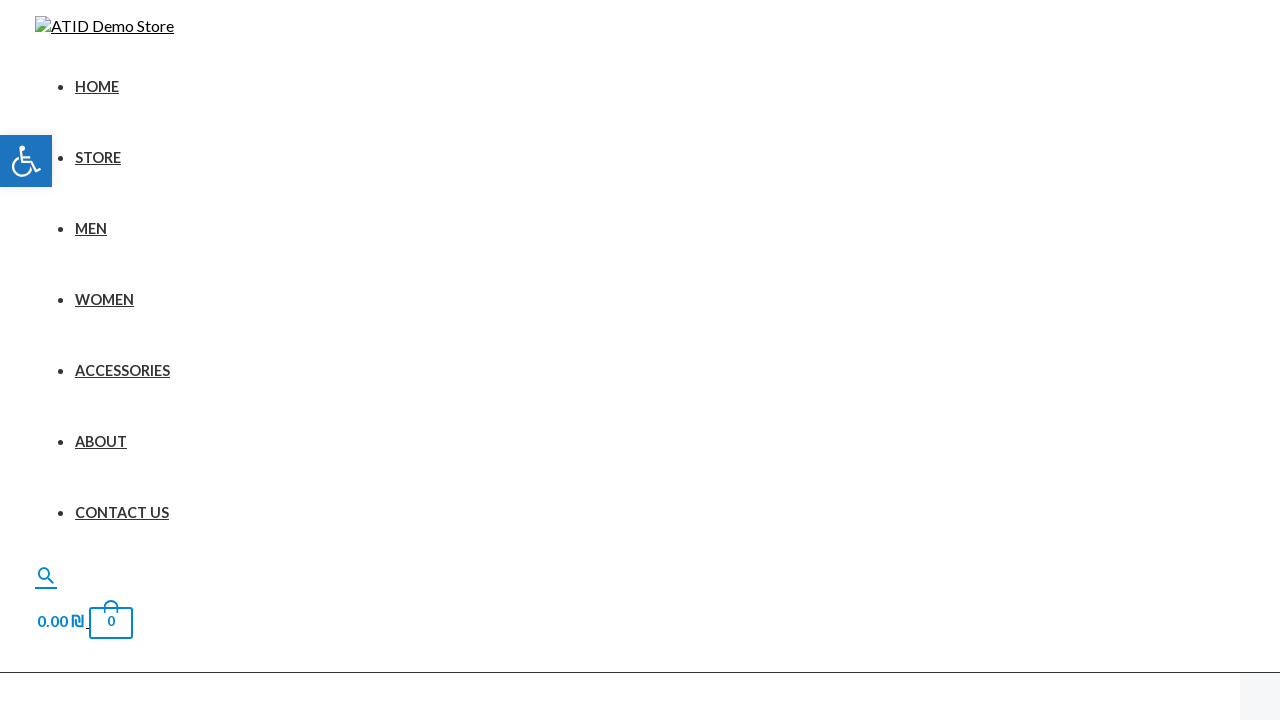